Tests checking and unchecking the mark all as complete toggle

Starting URL: https://demo.playwright.dev/todomvc

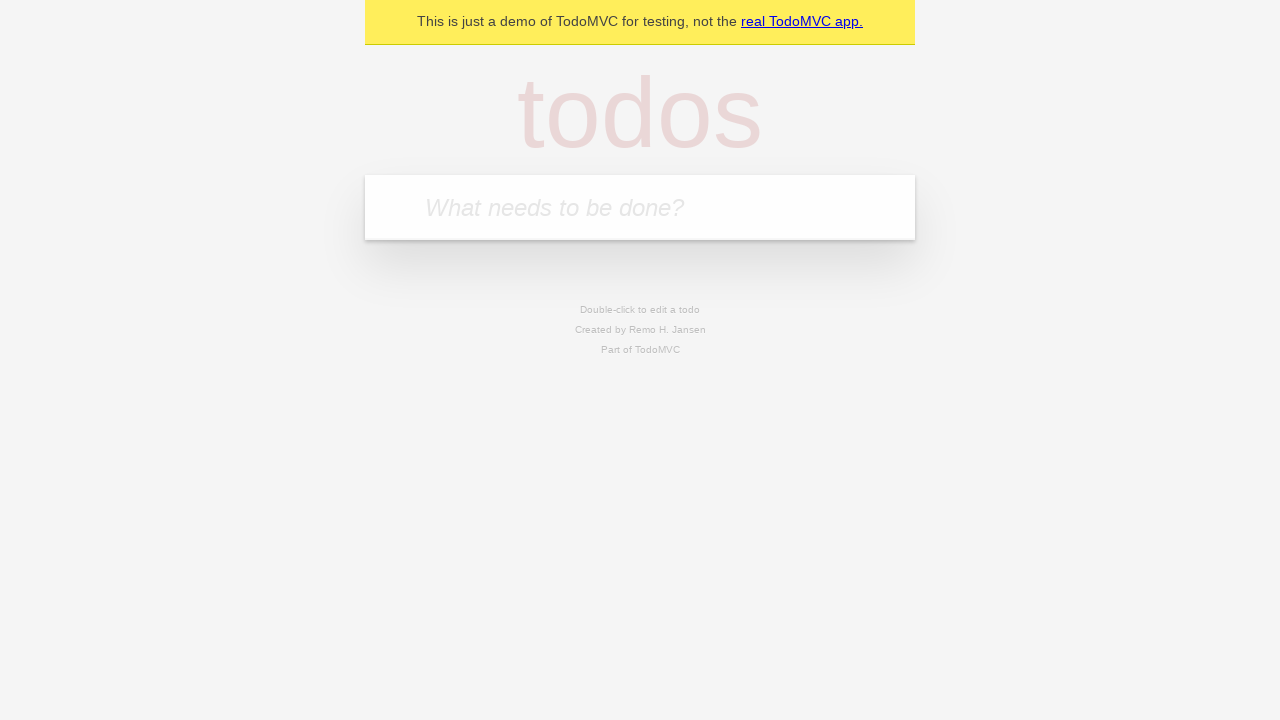

Filled todo input with 'buy some cheese' on internal:attr=[placeholder="What needs to be done?"i]
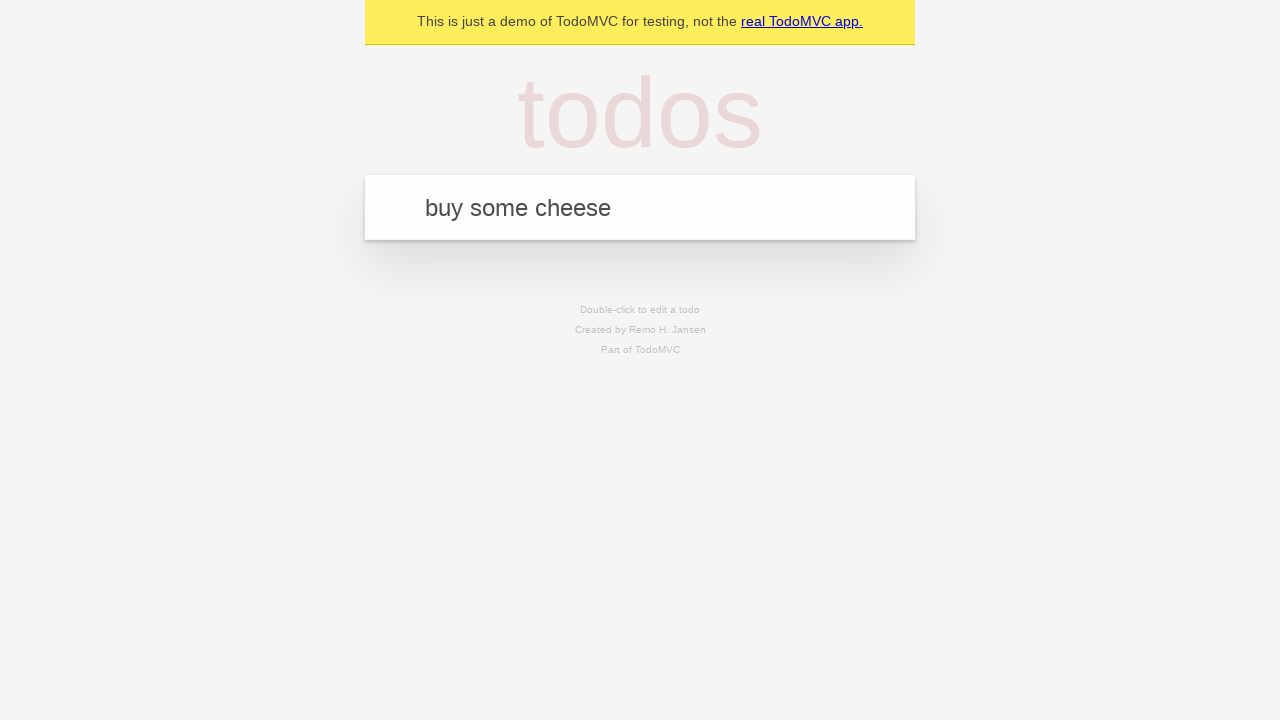

Pressed Enter to create first todo on internal:attr=[placeholder="What needs to be done?"i]
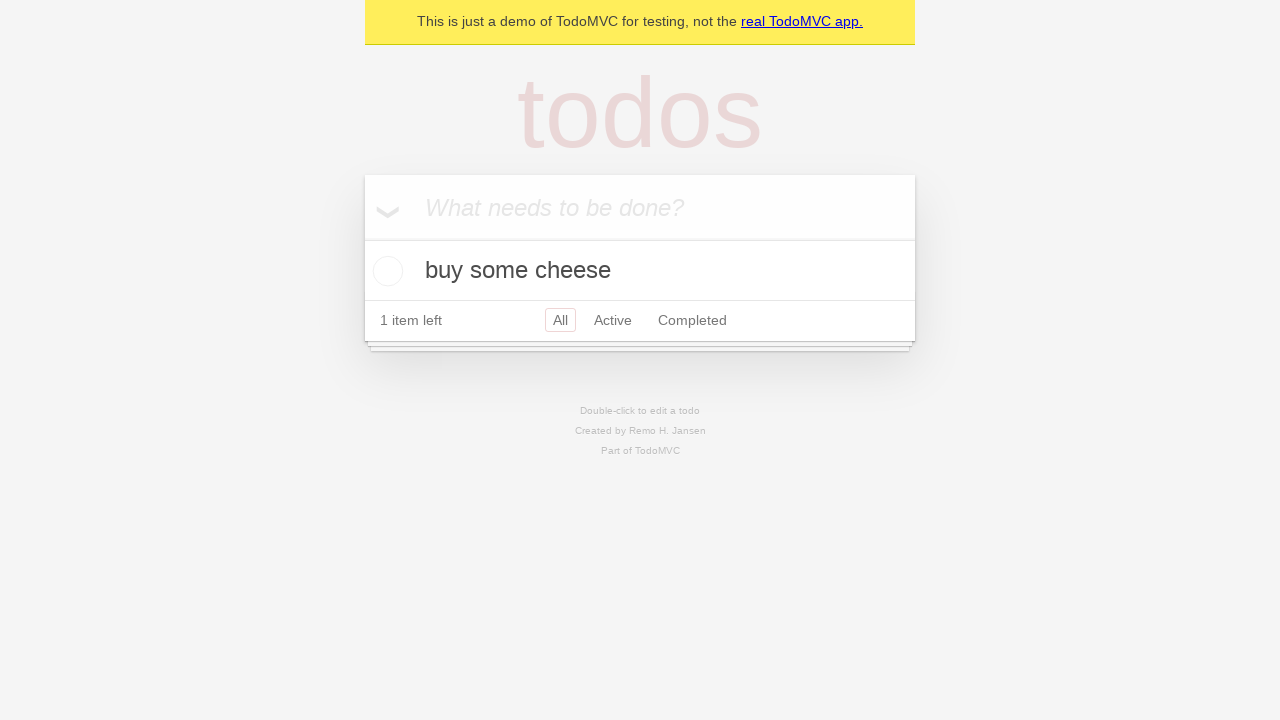

Filled todo input with 'feed the cat' on internal:attr=[placeholder="What needs to be done?"i]
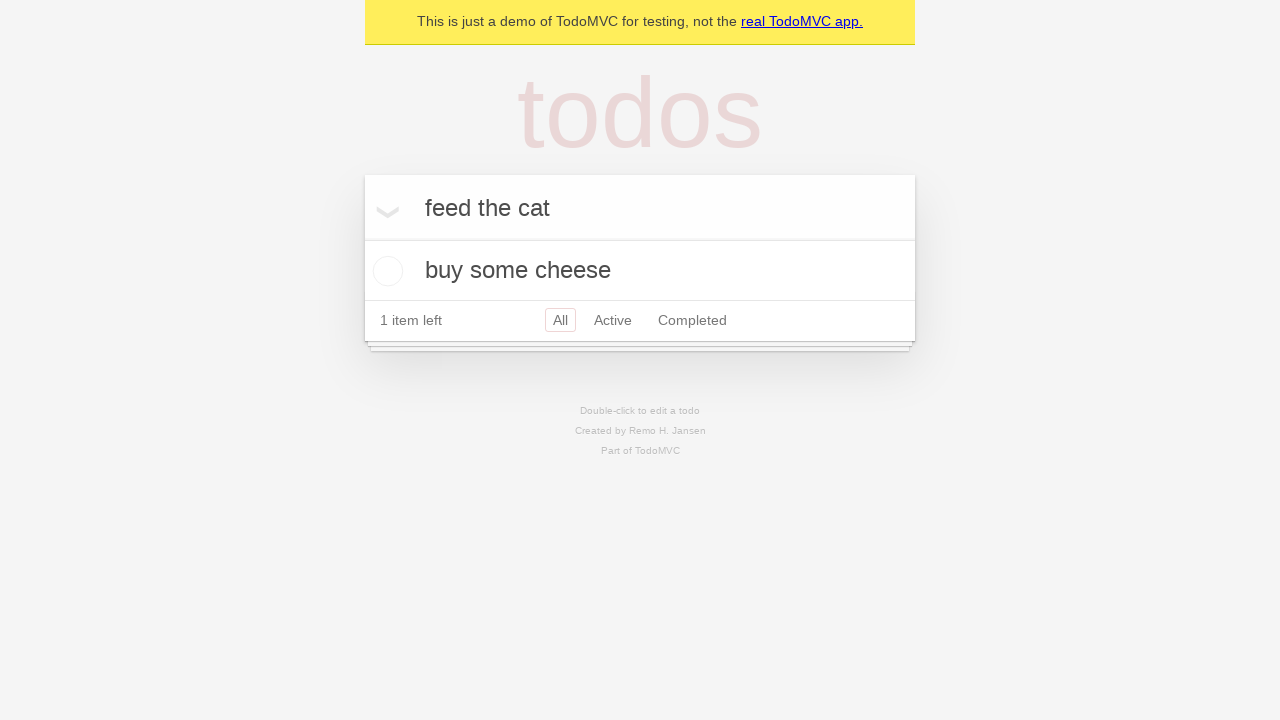

Pressed Enter to create second todo on internal:attr=[placeholder="What needs to be done?"i]
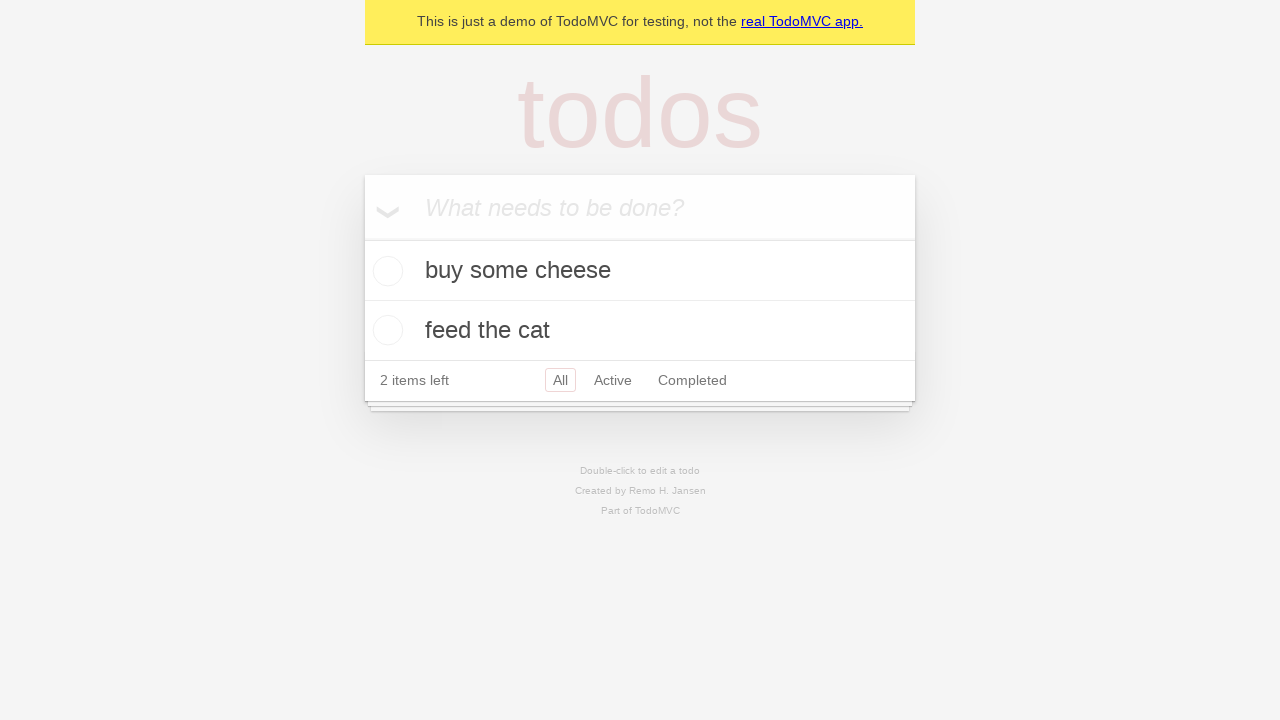

Filled todo input with 'book a doctors appointment' on internal:attr=[placeholder="What needs to be done?"i]
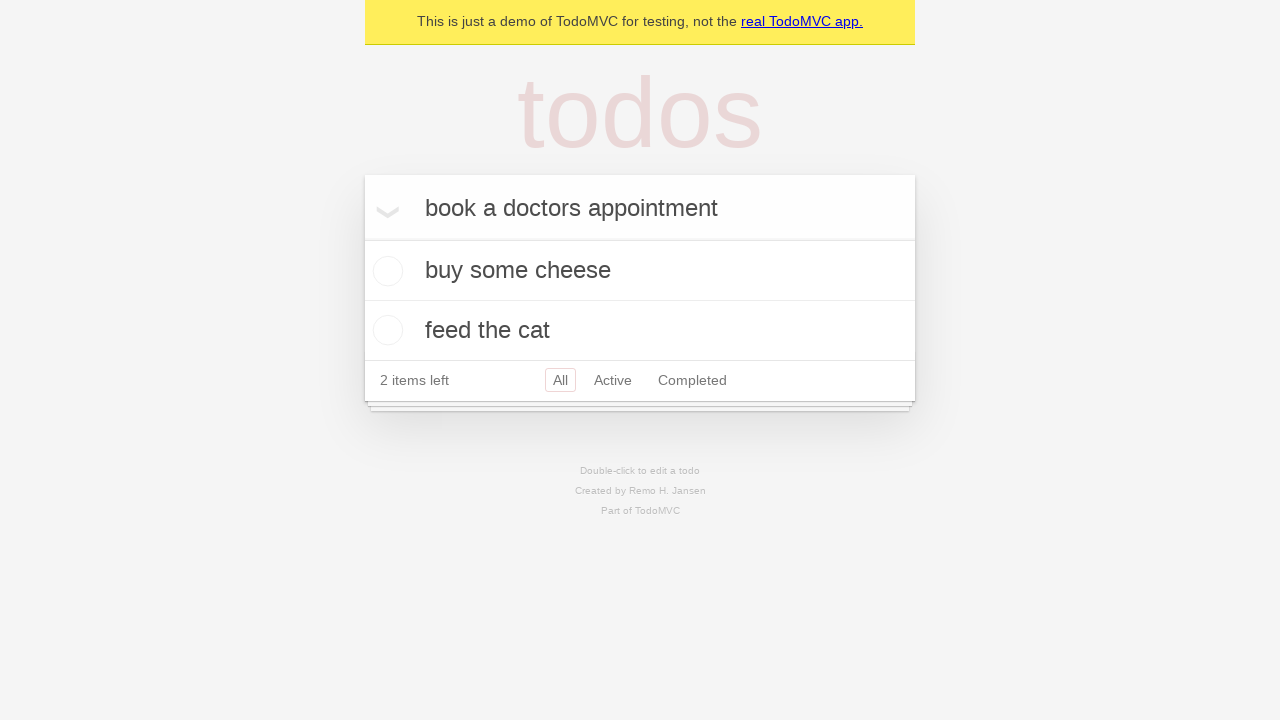

Pressed Enter to create third todo on internal:attr=[placeholder="What needs to be done?"i]
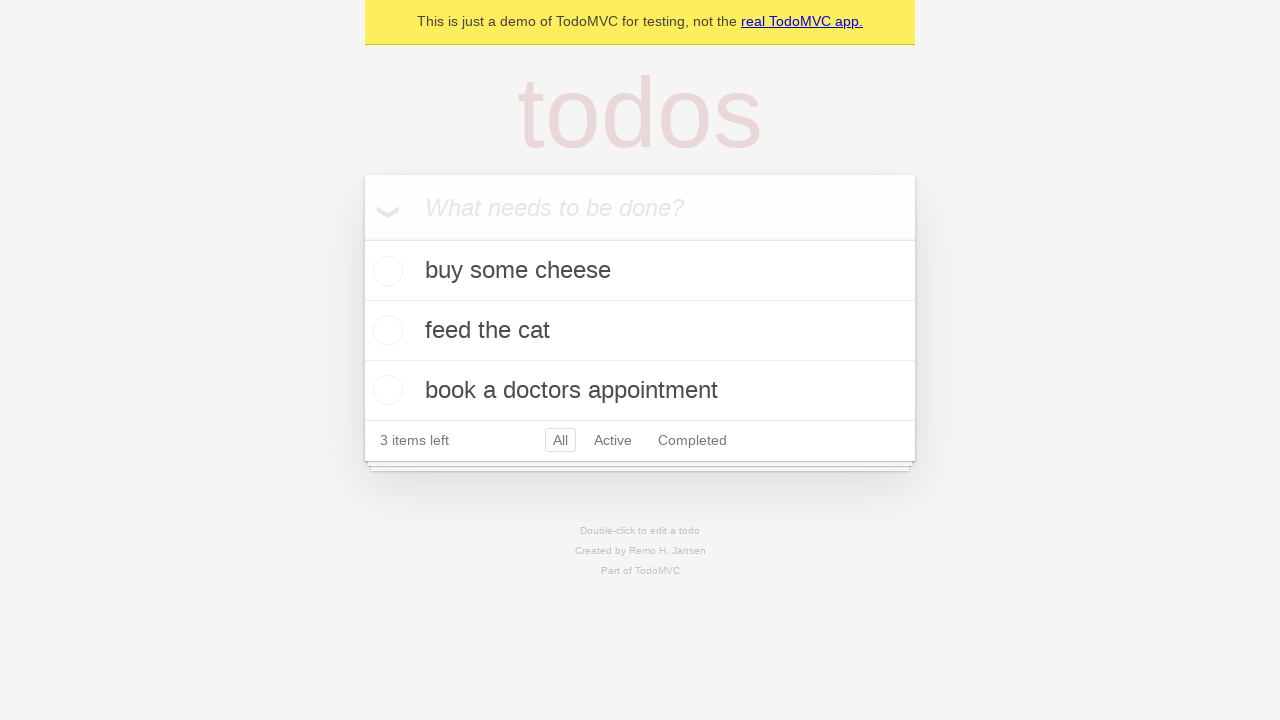

Checked 'Mark all as complete' toggle to mark all todos as complete at (362, 238) on internal:label="Mark all as complete"i
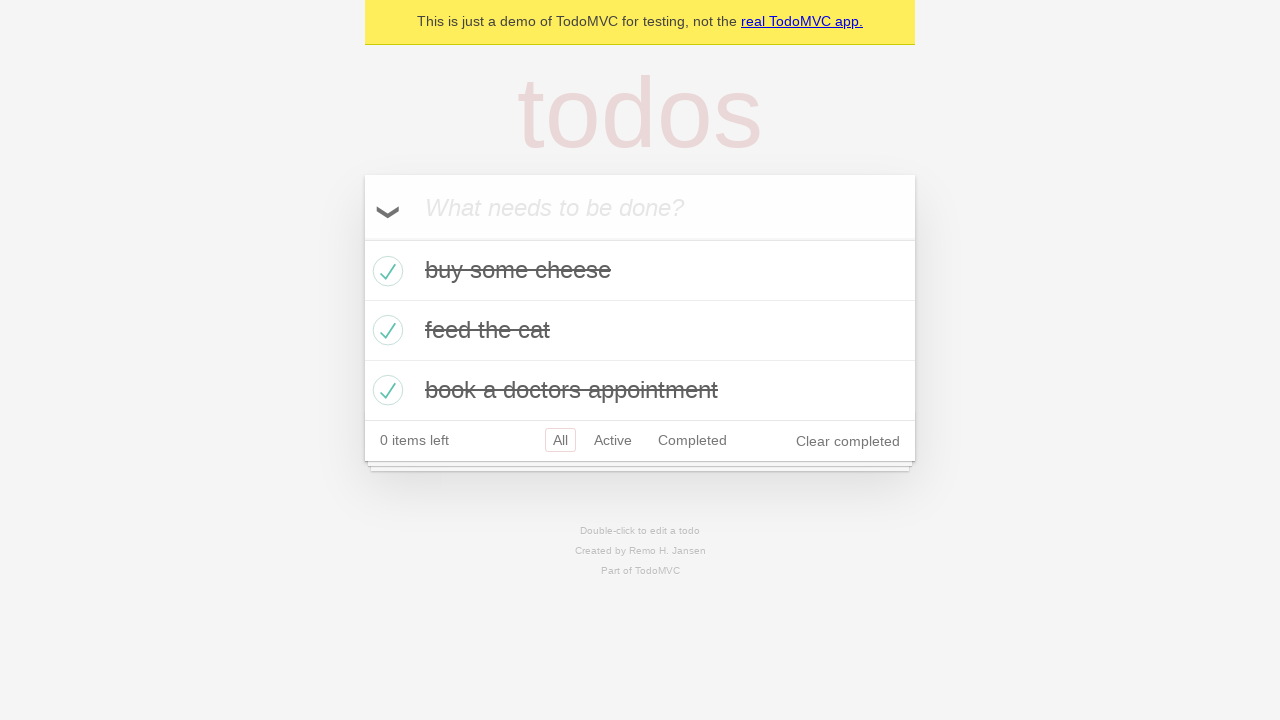

Unchecked 'Mark all as complete' toggle to clear all completed todos at (362, 238) on internal:label="Mark all as complete"i
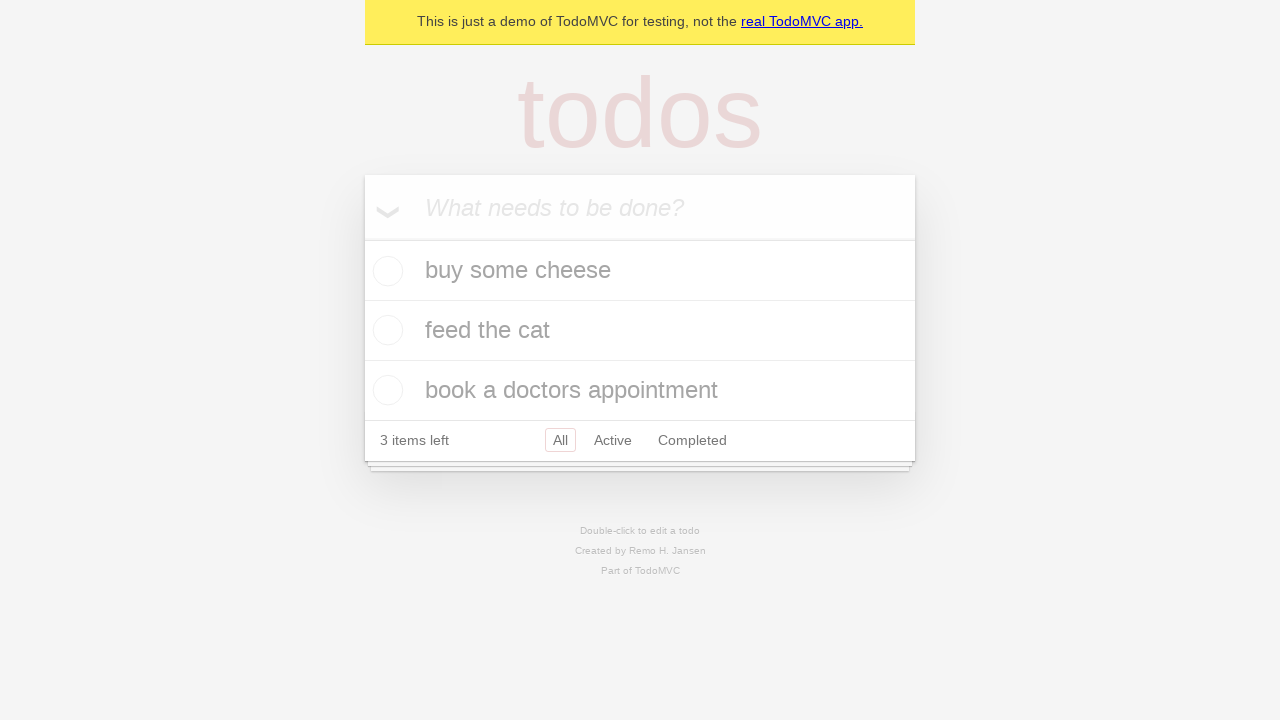

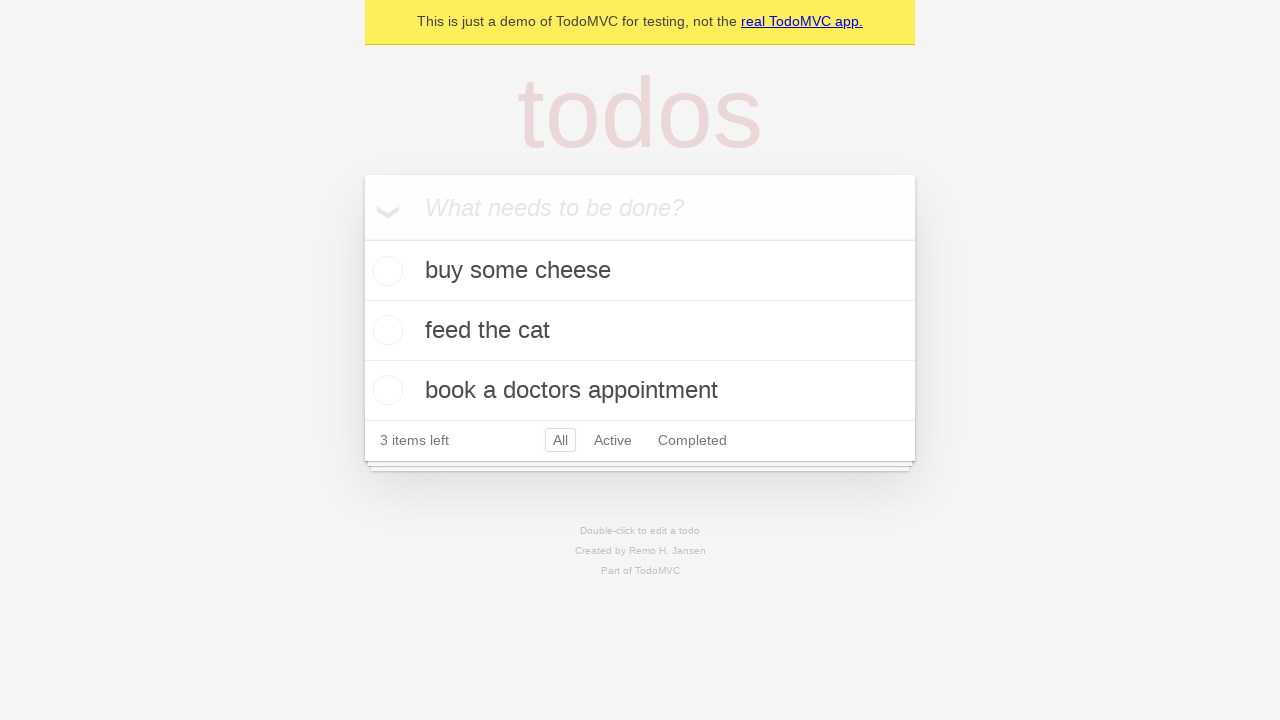